Tests checkbox functionality by verifying initial state, clicking a checkbox, and counting total checkboxes on the page

Starting URL: https://rahulshettyacademy.com/dropdownsPractise/

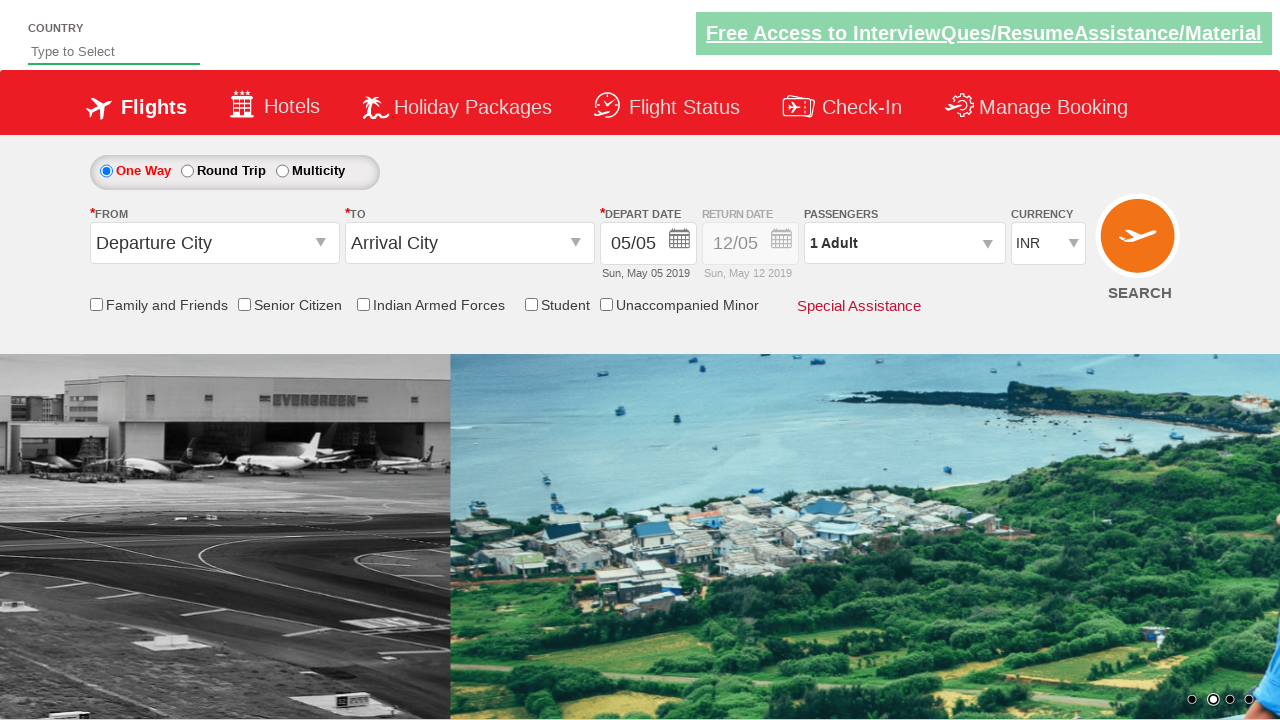

Located friends and family checkbox element
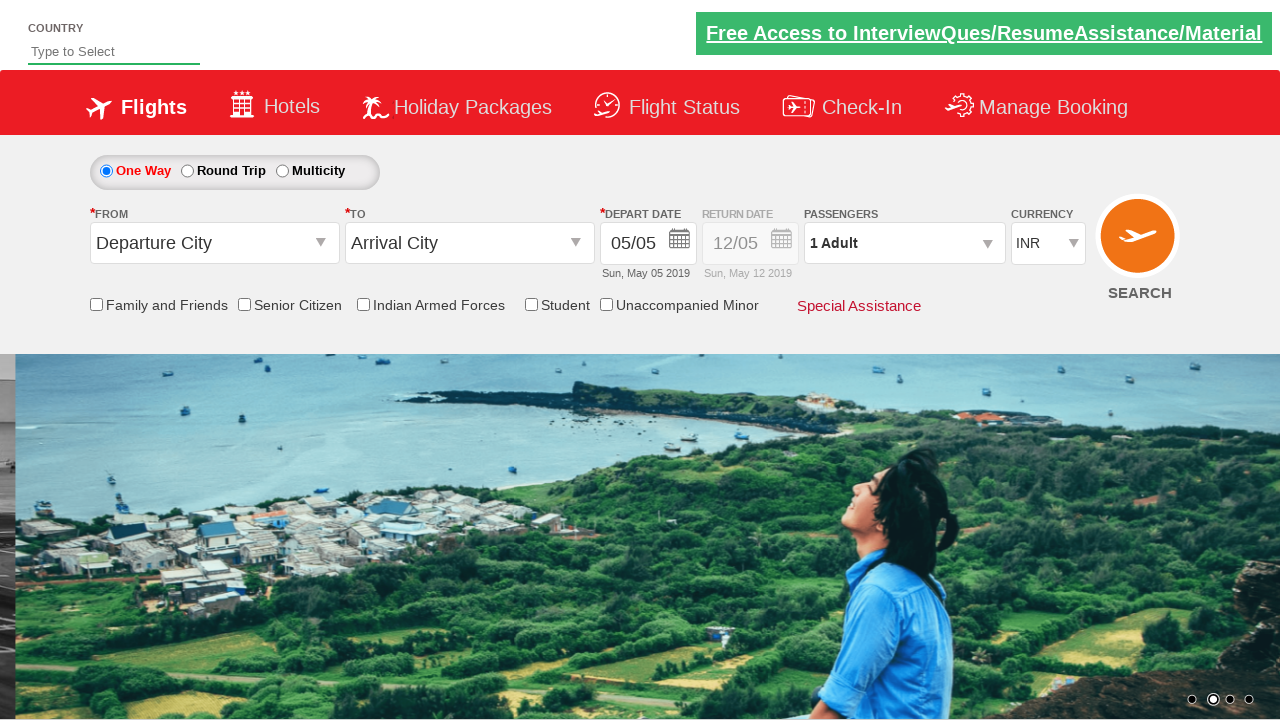

Verified friends and family checkbox is initially unchecked
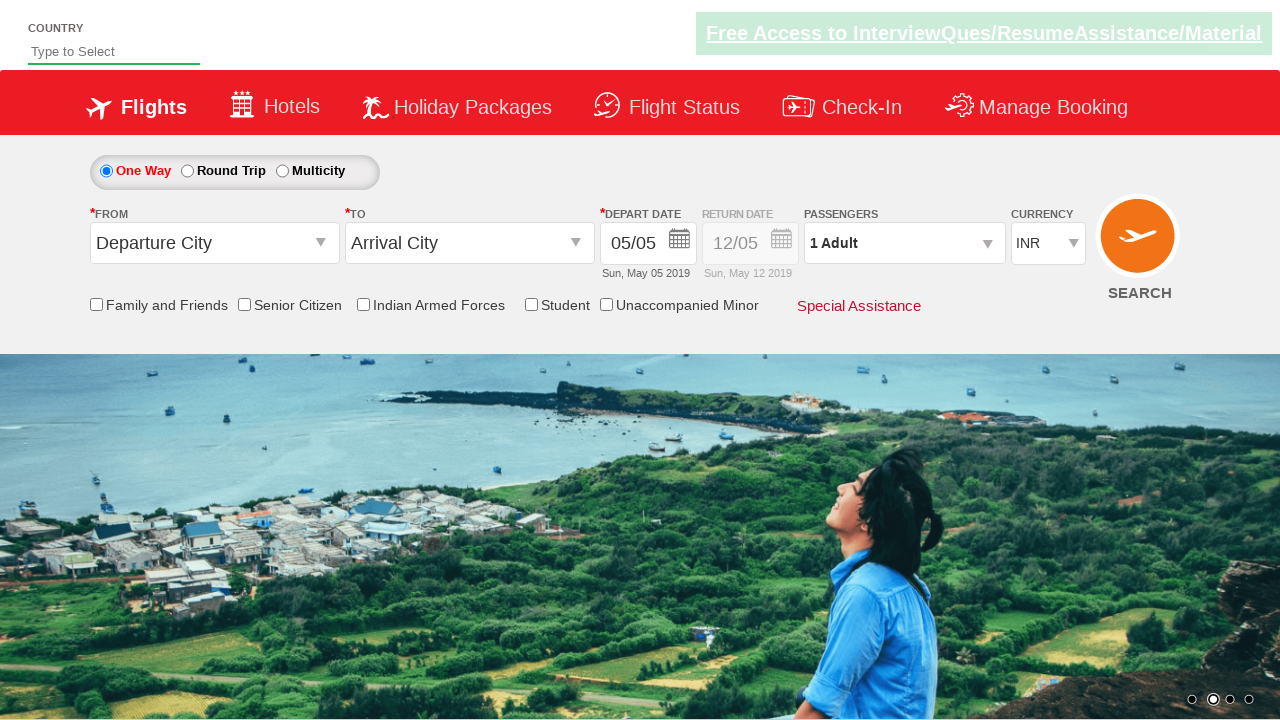

Clicked friends and family checkbox at (96, 304) on input[id*='chk_friendsandfamily']
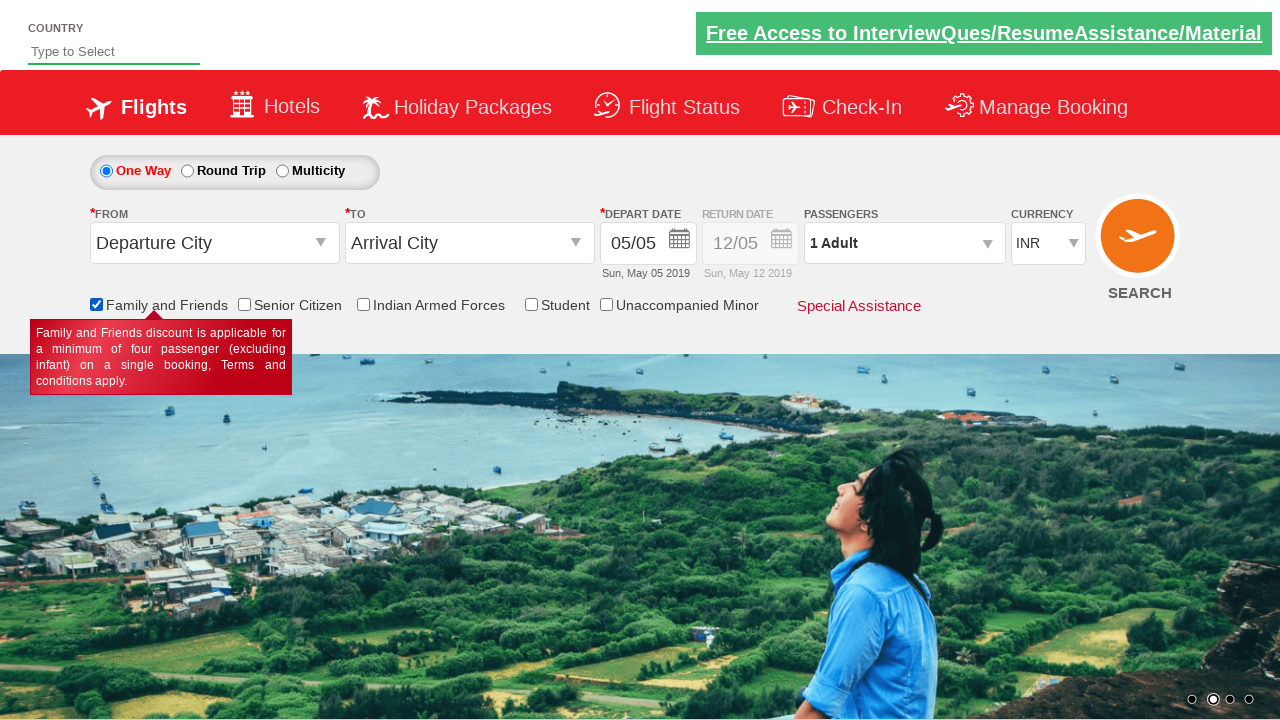

Verified friends and family checkbox is now checked
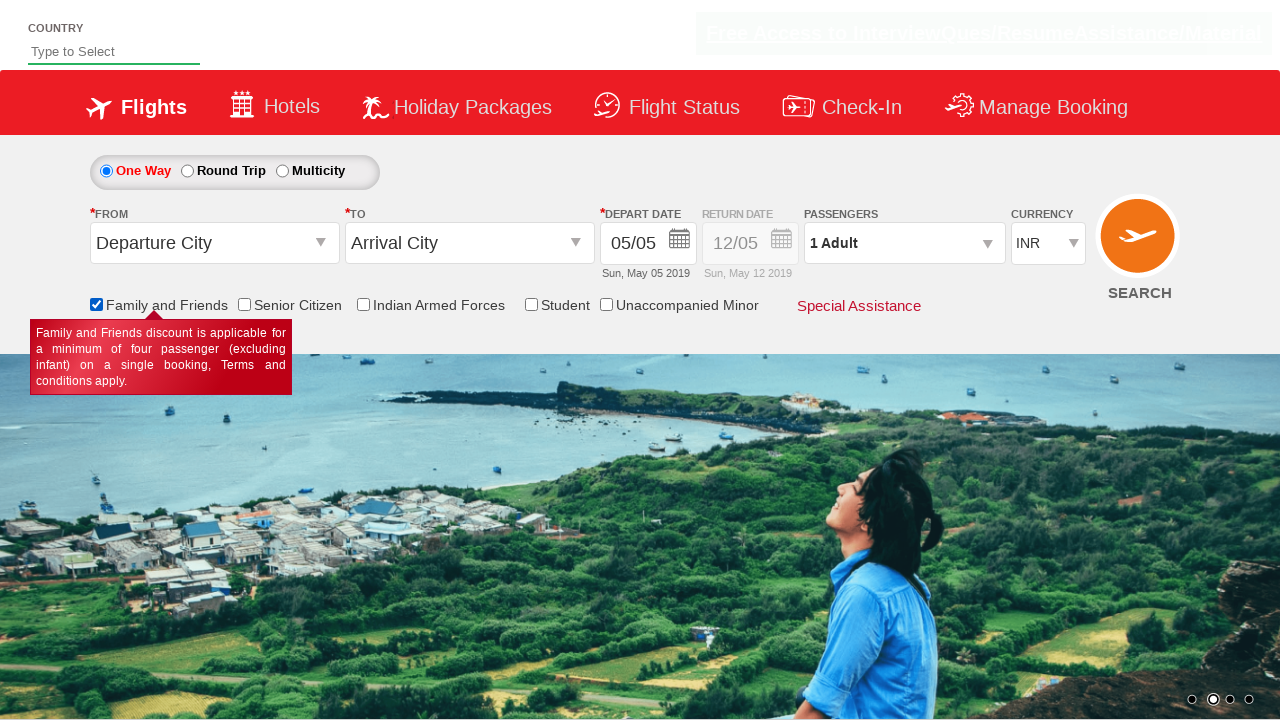

Located all checkbox elements on the page
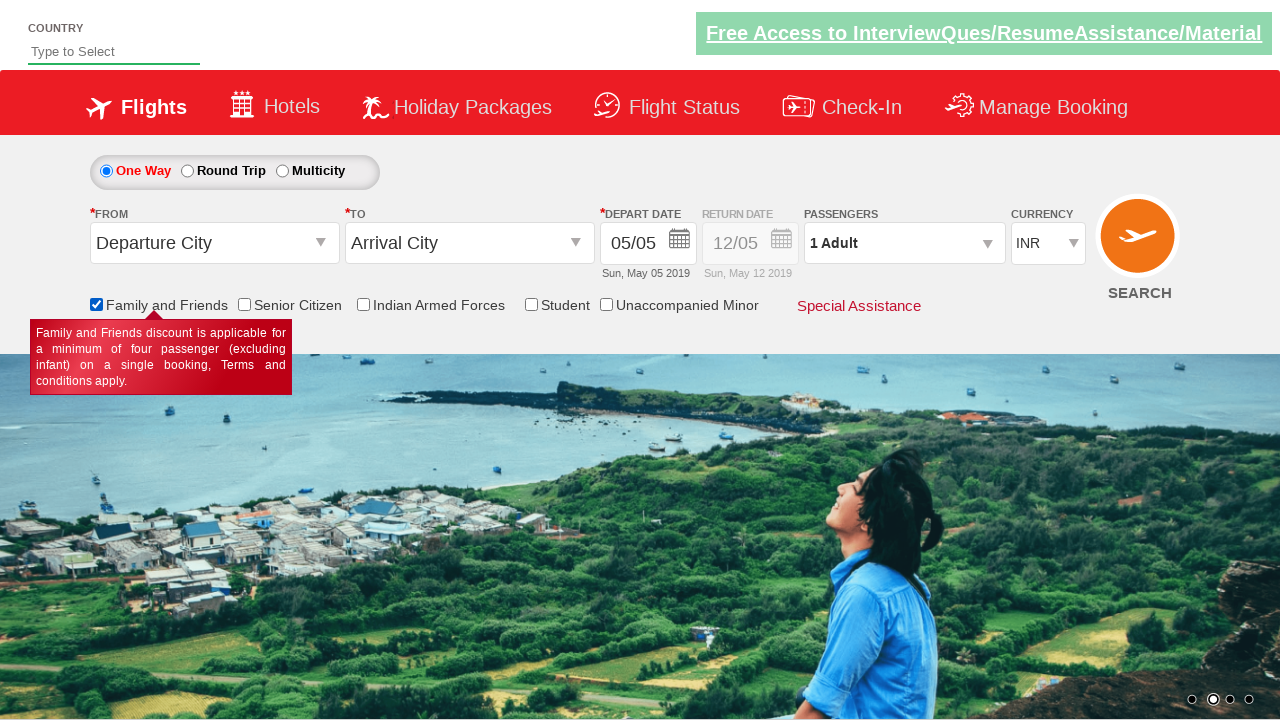

Counted total checkboxes: 6
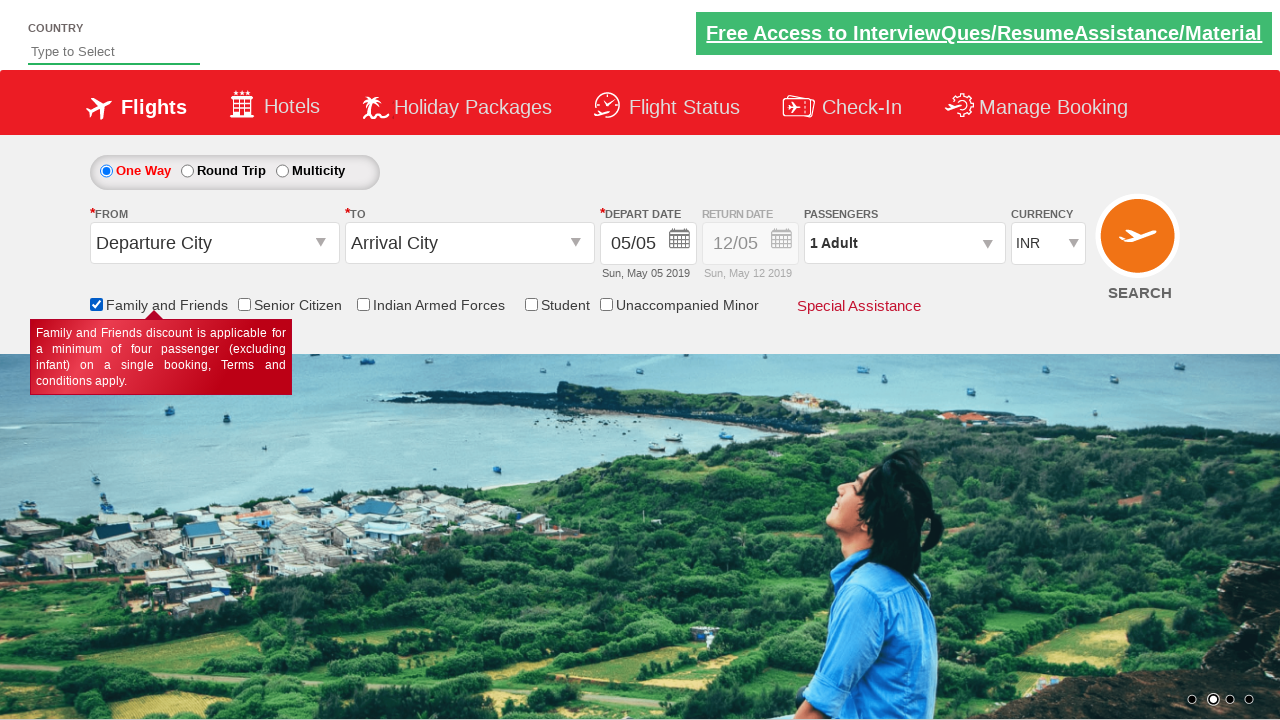

Verified total checkbox count is exactly 6
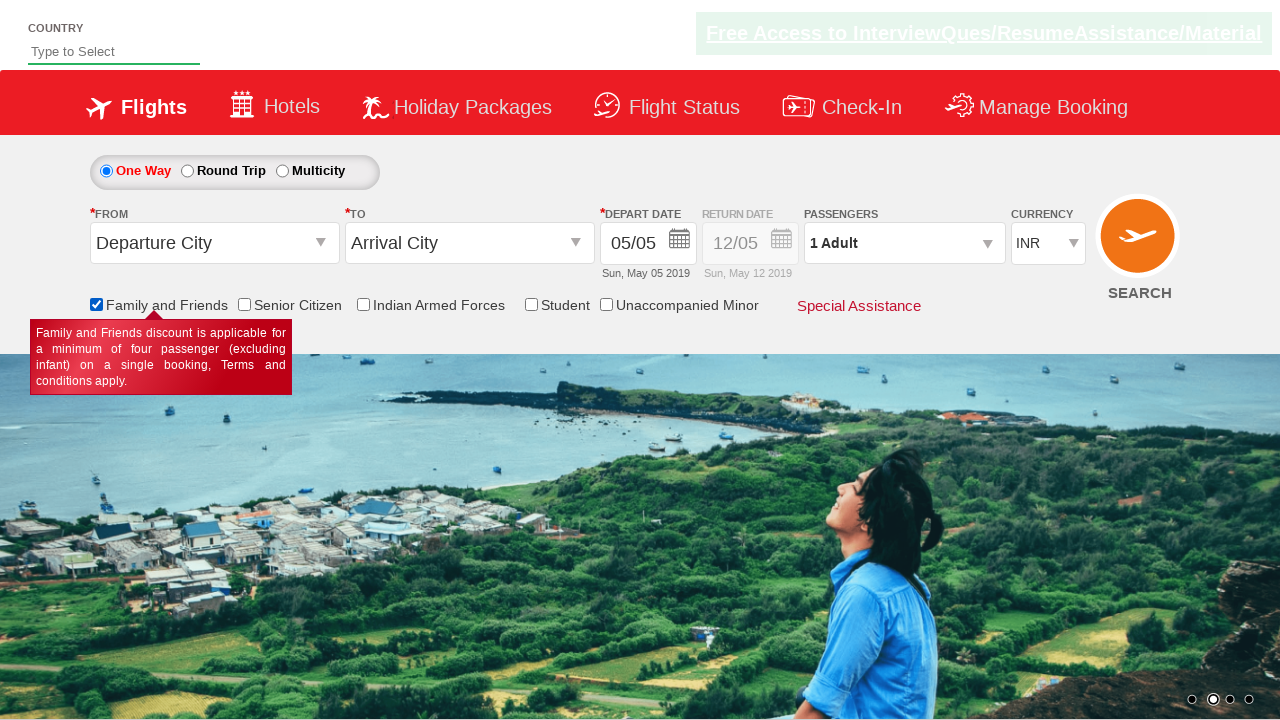

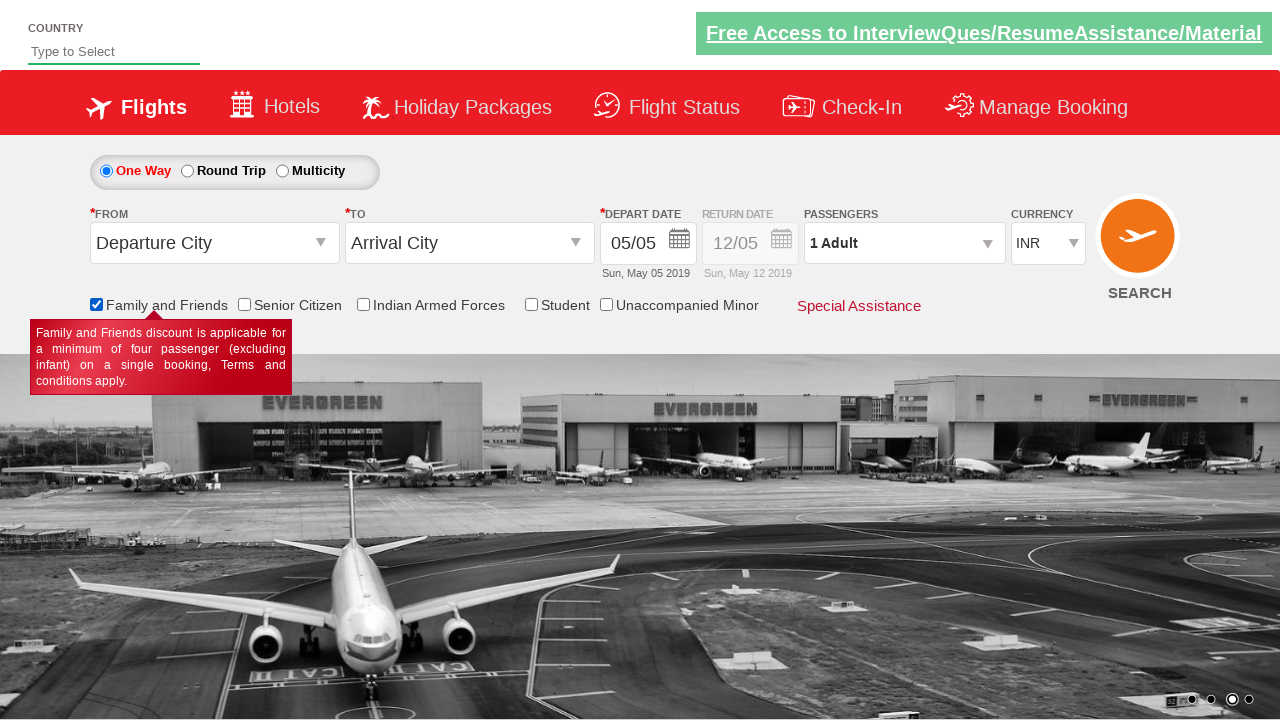